Tests selecting an option from a dropdown using the built-in select helper by visible text, then verifies the selection was made correctly.

Starting URL: https://the-internet.herokuapp.com/dropdown

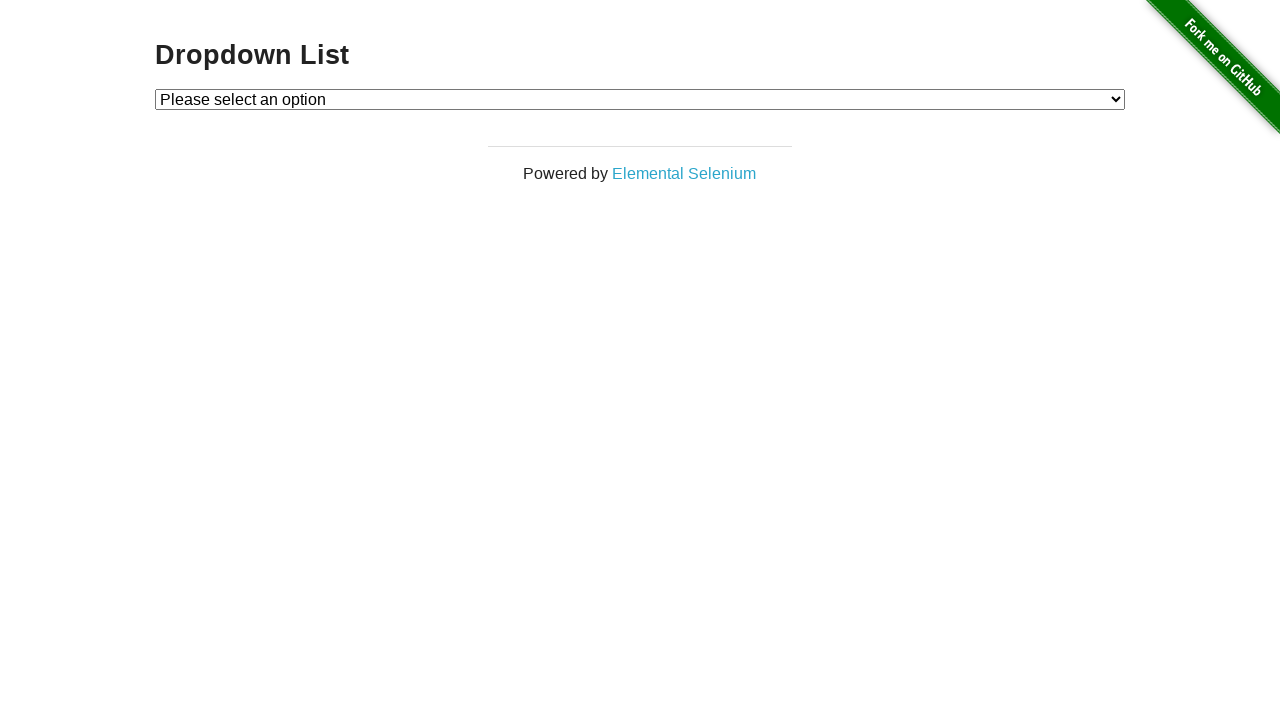

Selected 'Option 1' from dropdown using visible text on #dropdown
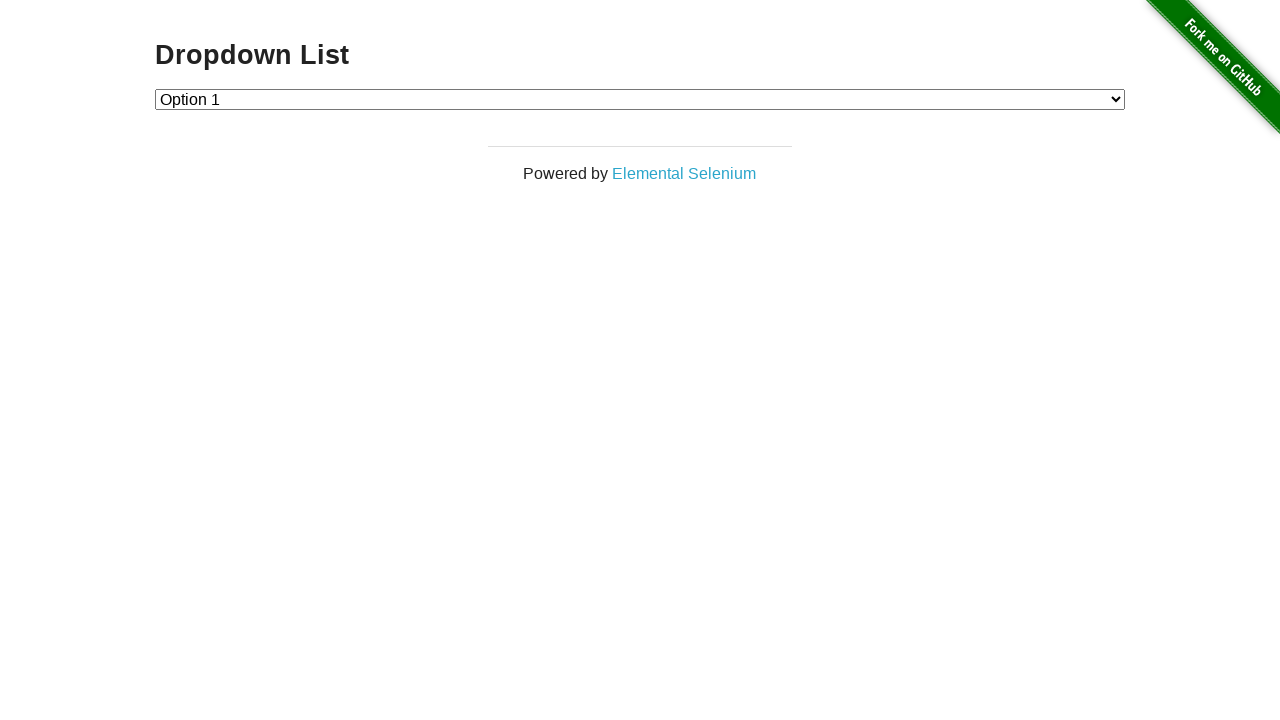

Retrieved text of selected dropdown option
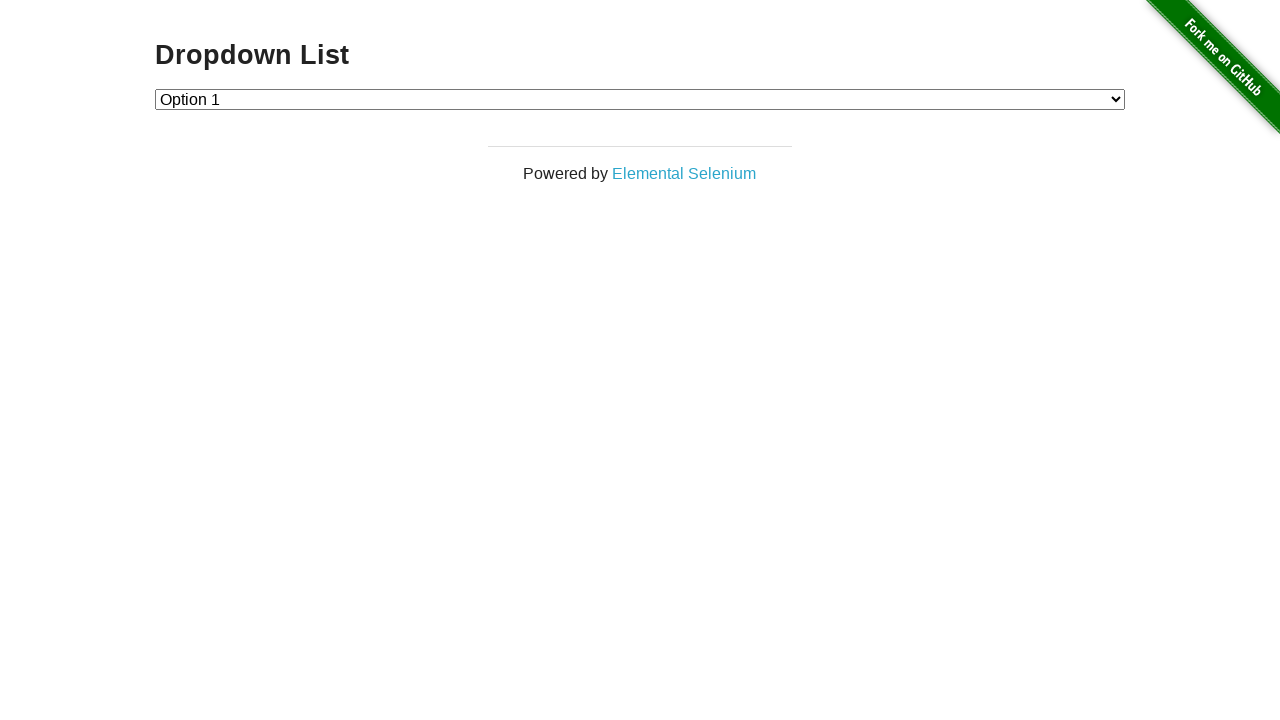

Verified that 'Option 1' was correctly selected in dropdown
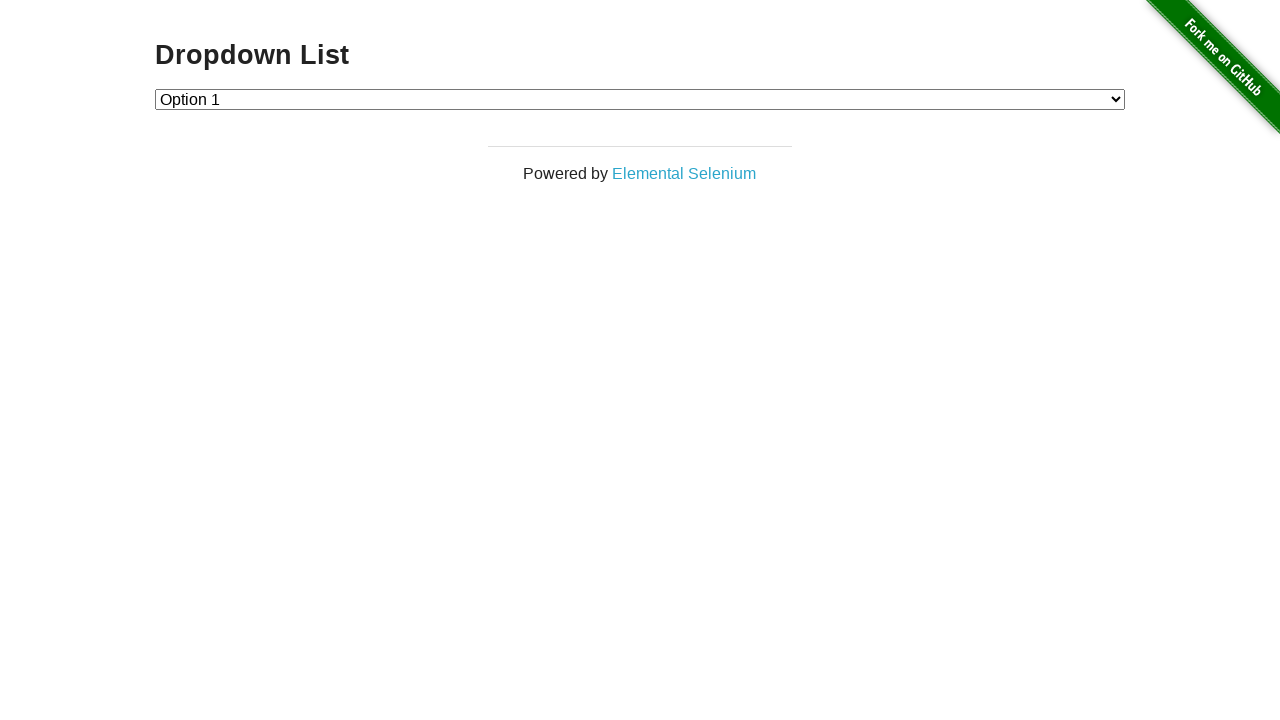

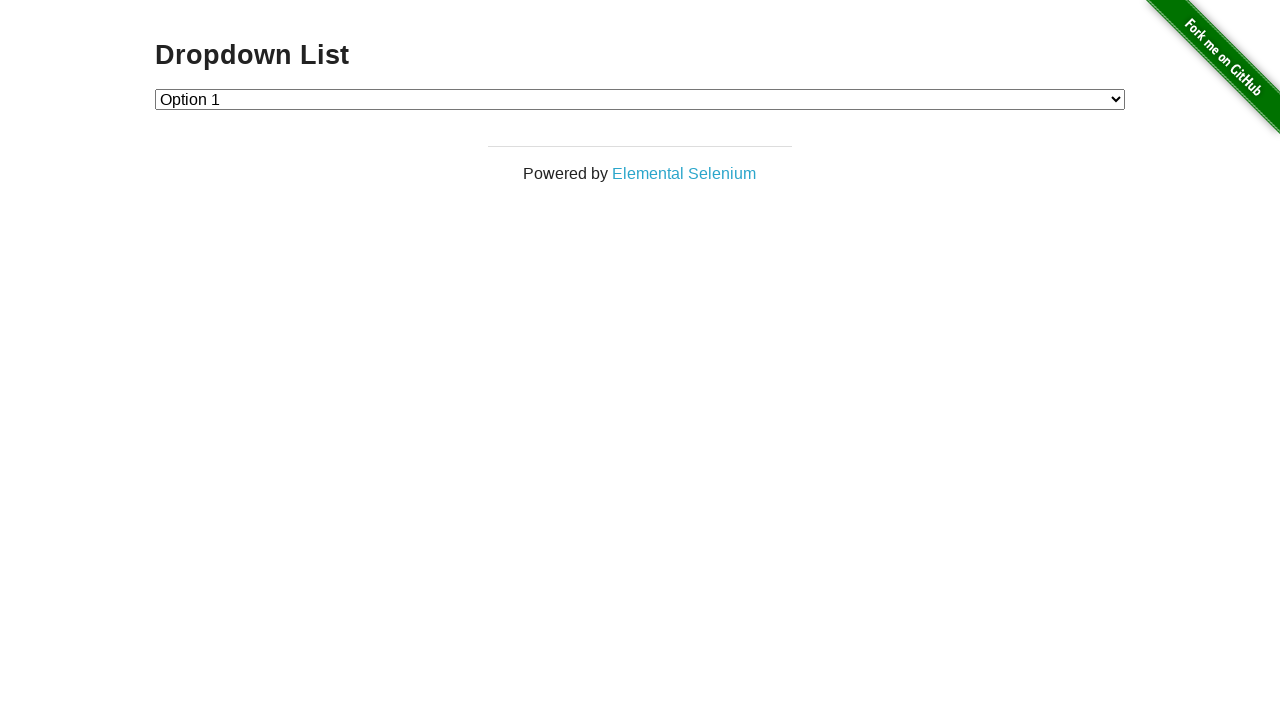